Tests checkbox and radio button selection states by clicking on them and verifying their selected state, including toggling checkboxes on and off.

Starting URL: https://automationfc.github.io/basic-form/index.html

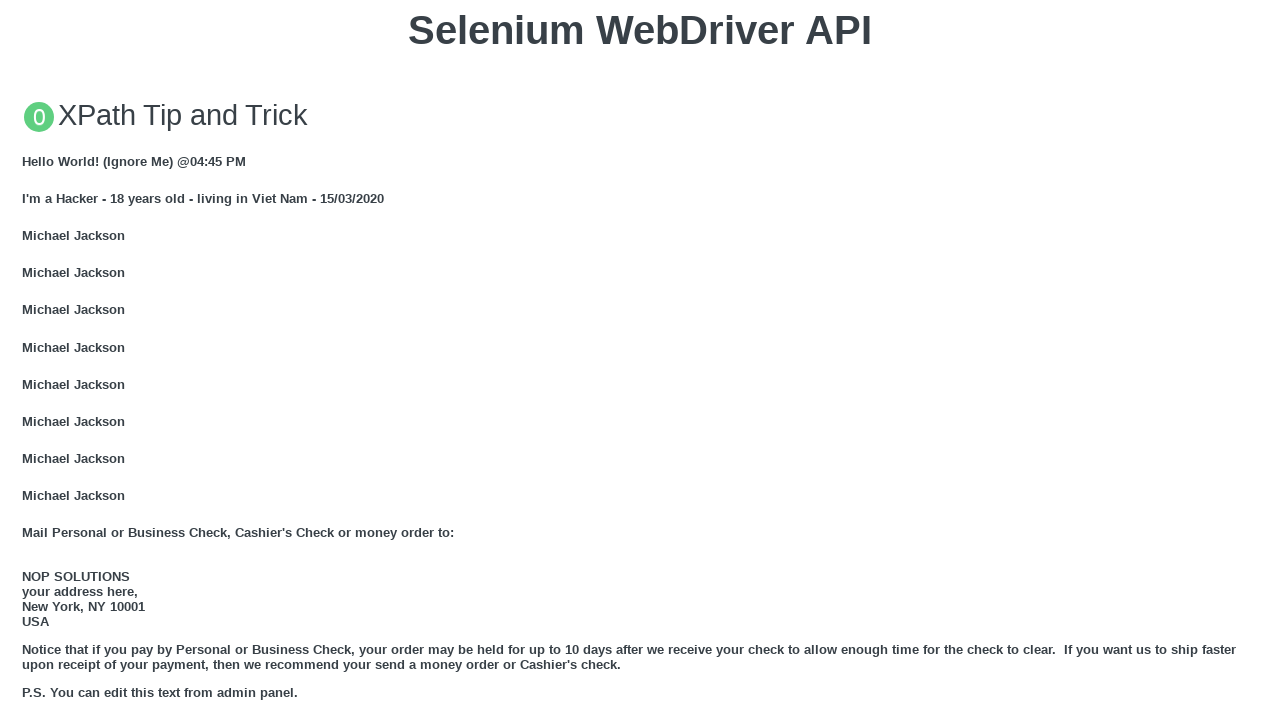

Clicked 'Under 18' radio button at (28, 360) on input#under_18
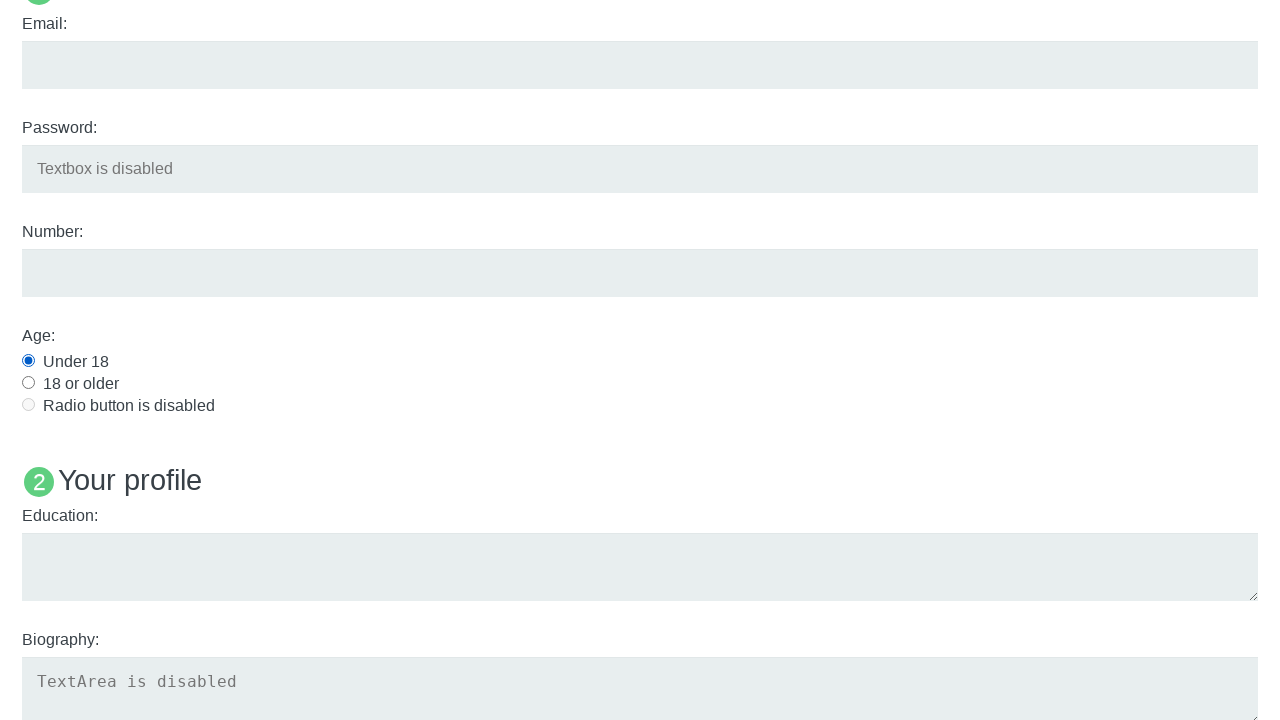

Verified Java checkbox selection state
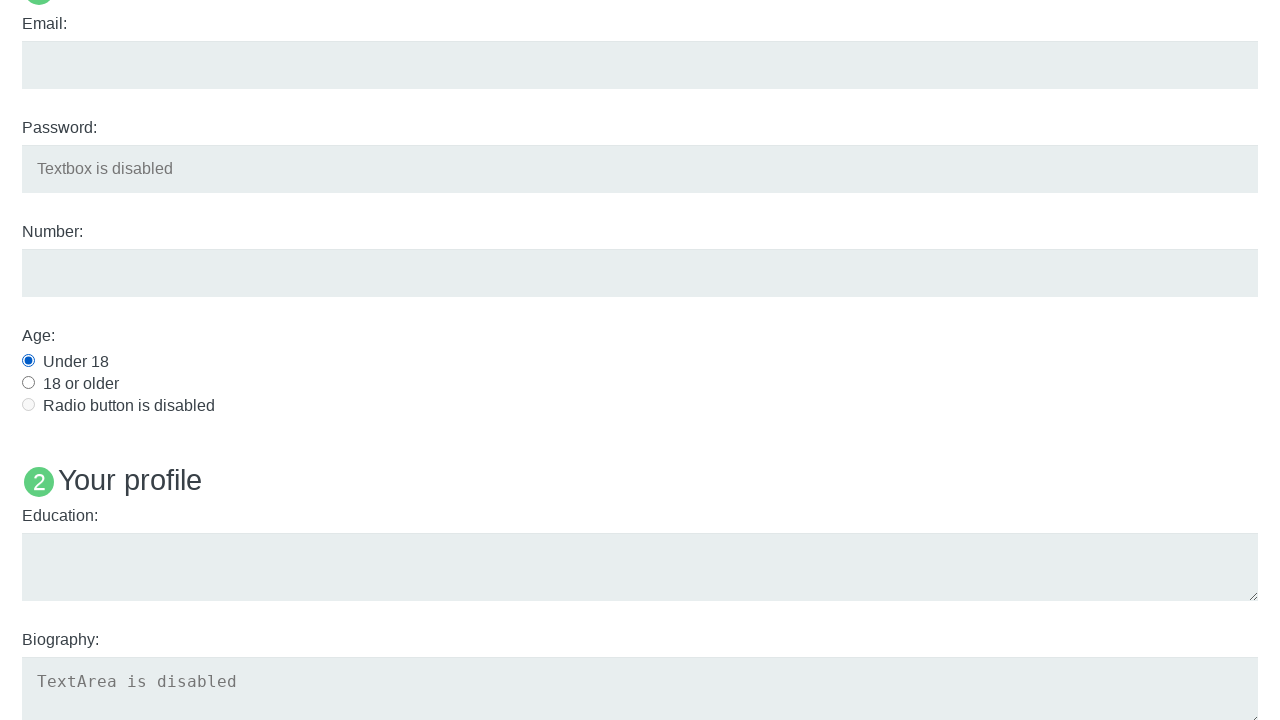

Clicked C# checkbox at (28, 361) on input[id='c#']
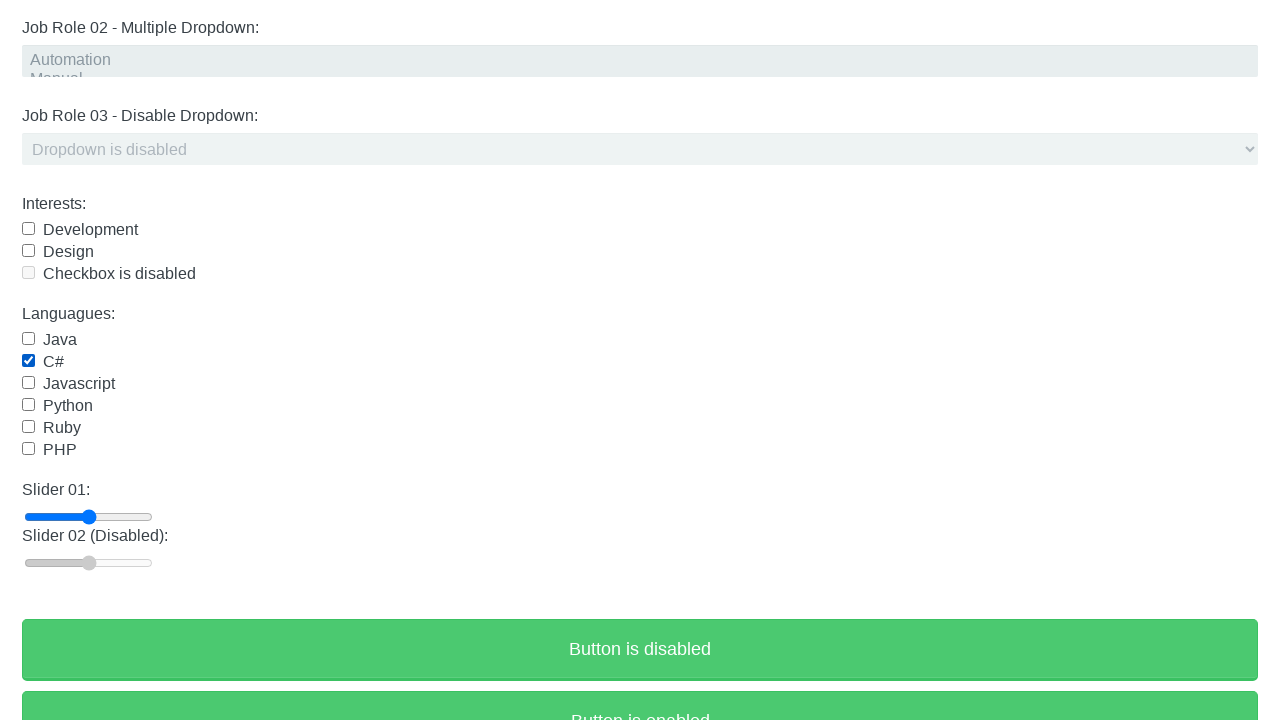

Toggled C# checkbox off (was previously checked) at (28, 361) on input[id='c#']
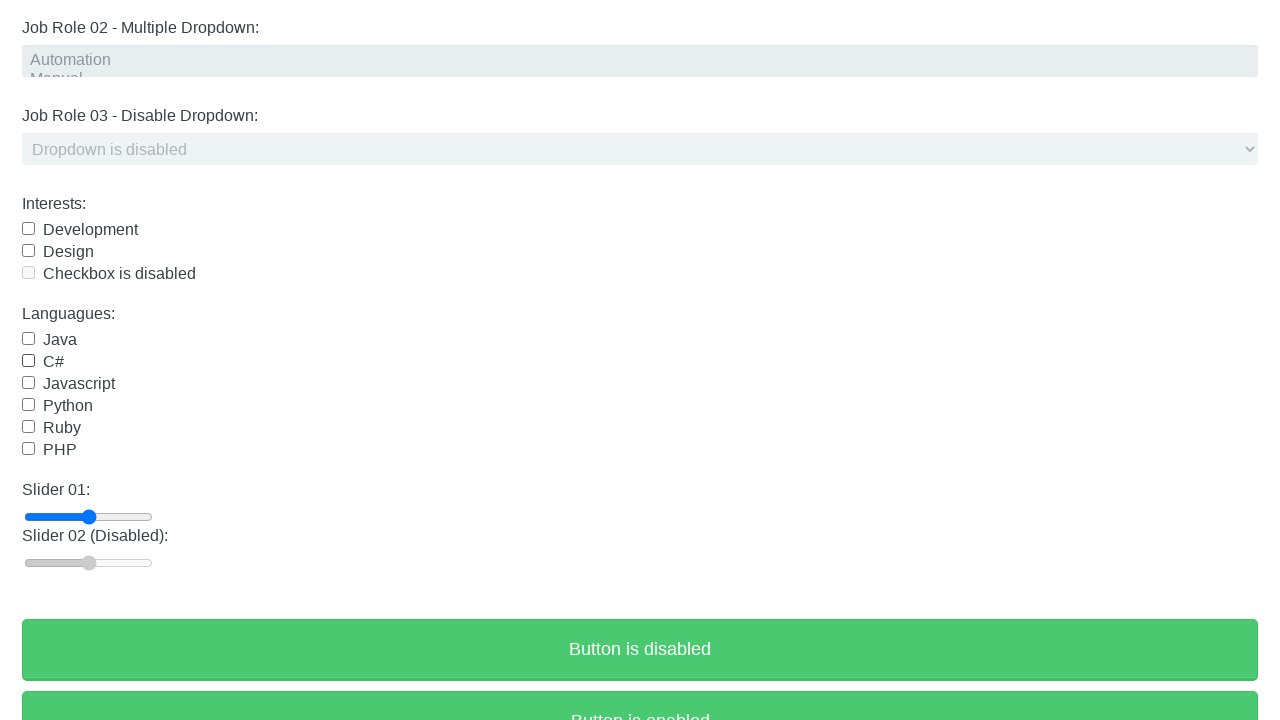

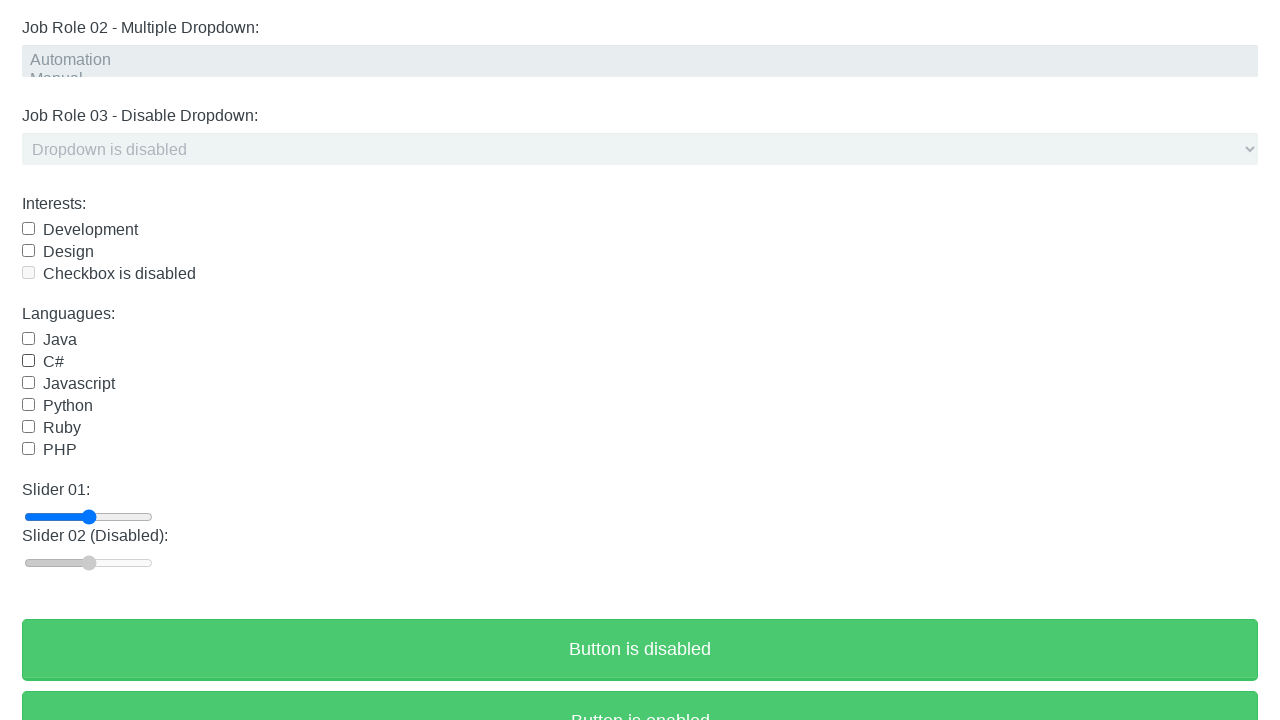